Tests table filtering functionality by entering "United States" in the filter text box and verifying filtered results.

Starting URL: https://selectorshub.com/xpath-practice-page/

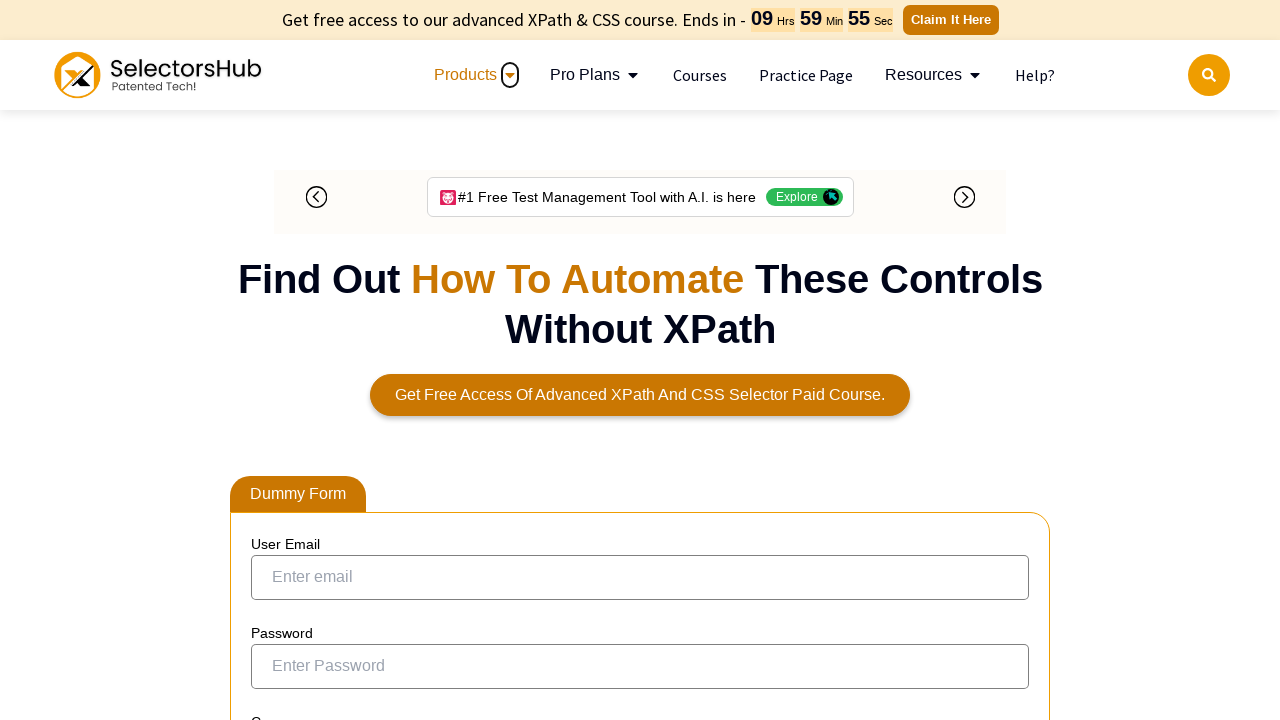

Navigated to XPath practice page
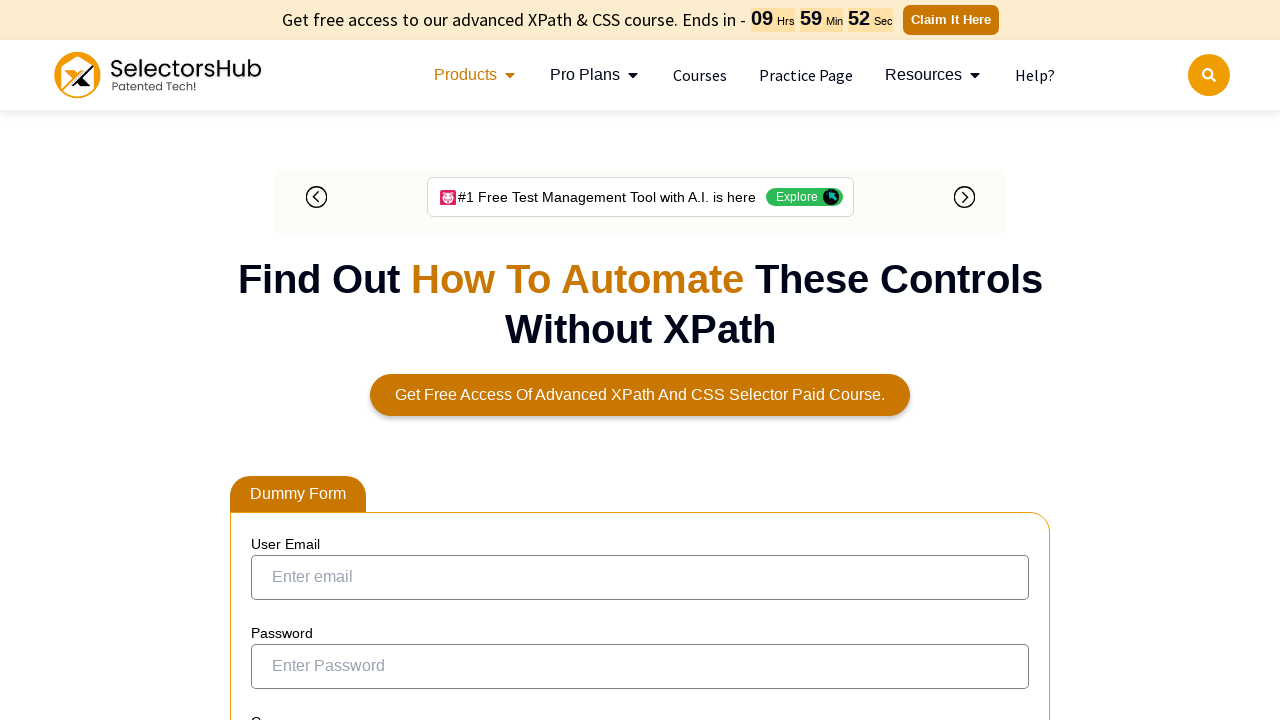

Filled table filter with 'United States' on input[aria-controls='tablepress-1']
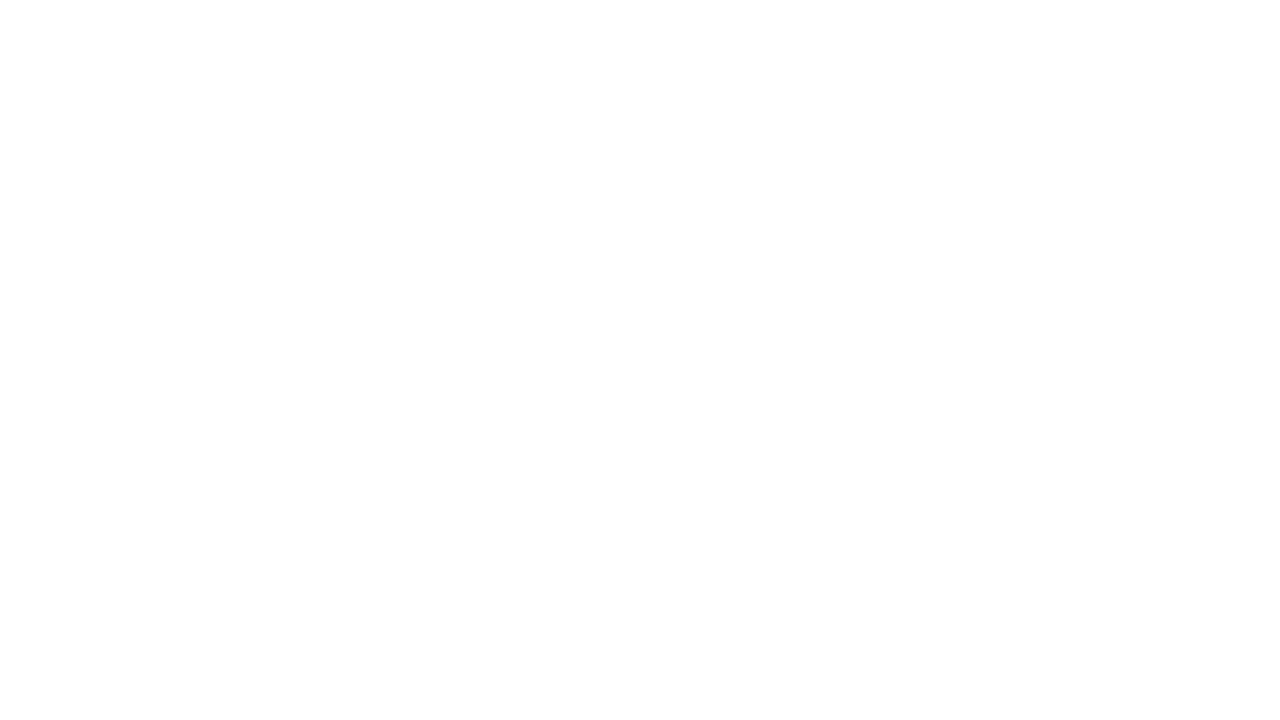

Filtered table results loaded
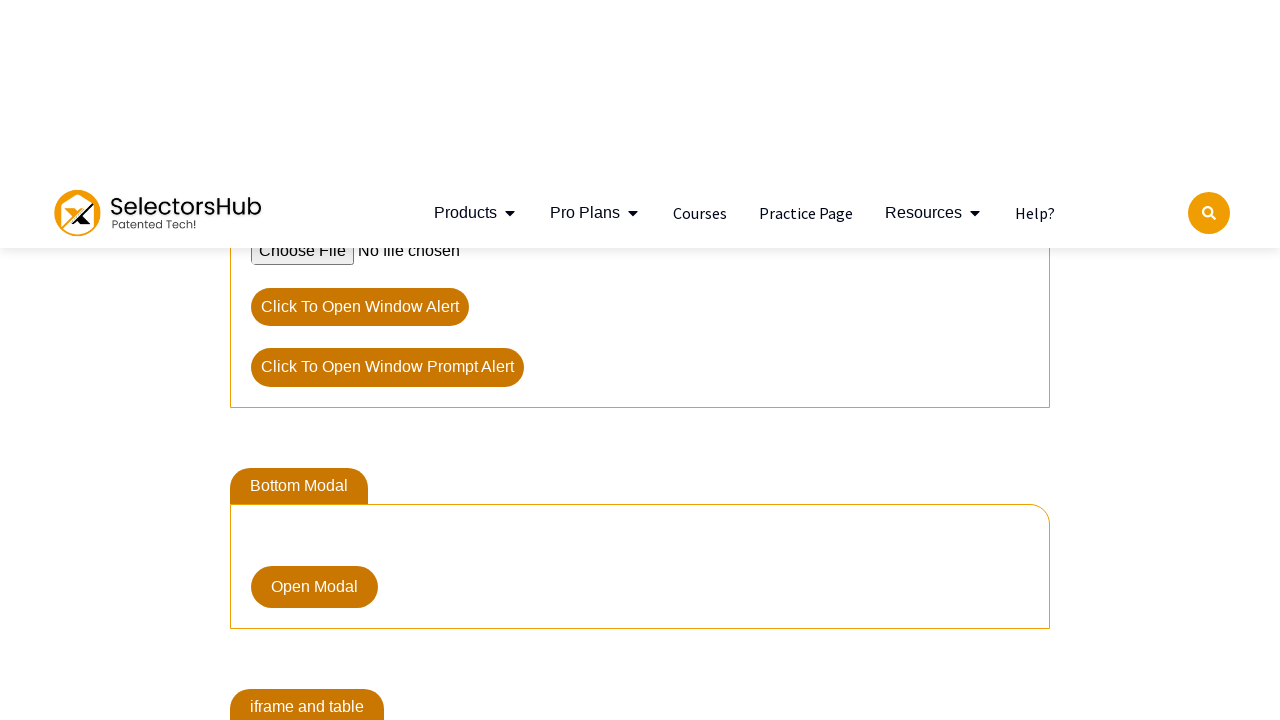

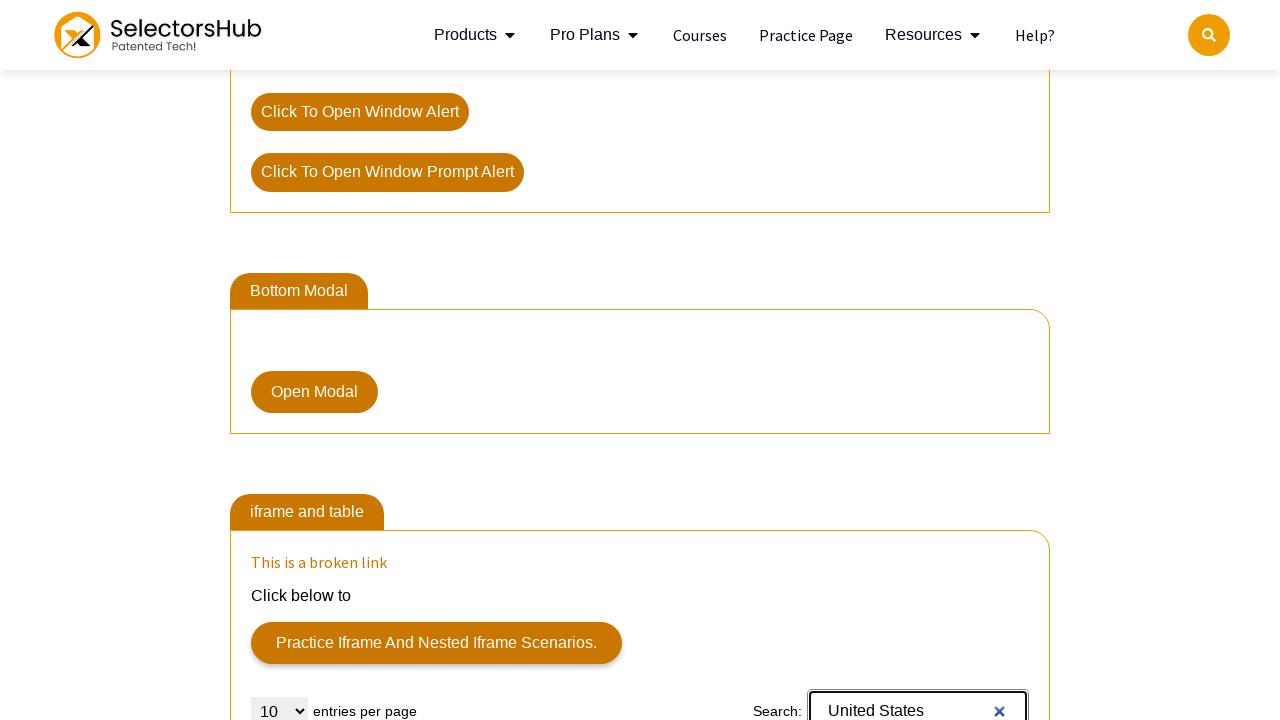